Tests the prompt alert functionality by clicking a button that triggers a prompt dialog, entering text into it, accepting it, and verifying the result message is displayed correctly.

Starting URL: https://demoqa.com/alerts

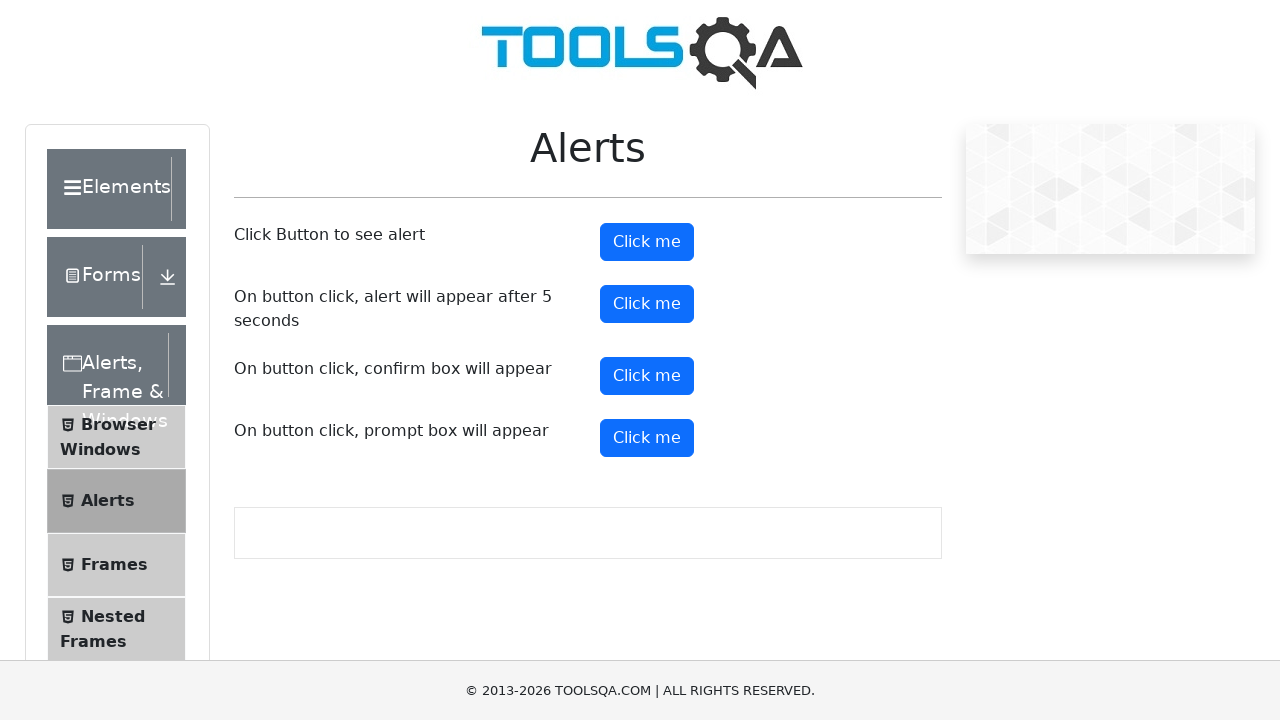

Clicked prompt button to trigger alert dialog at (647, 438) on #promtButton
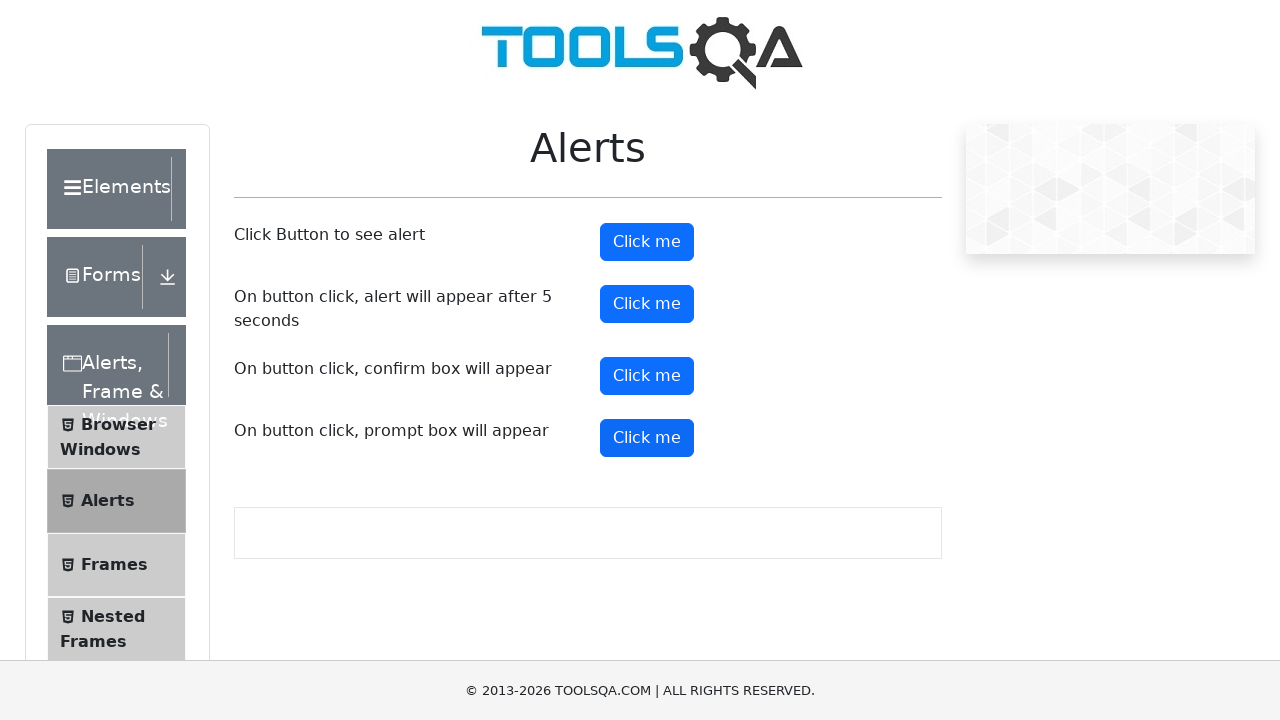

Set up dialog handler to accept prompt with 'Test User'
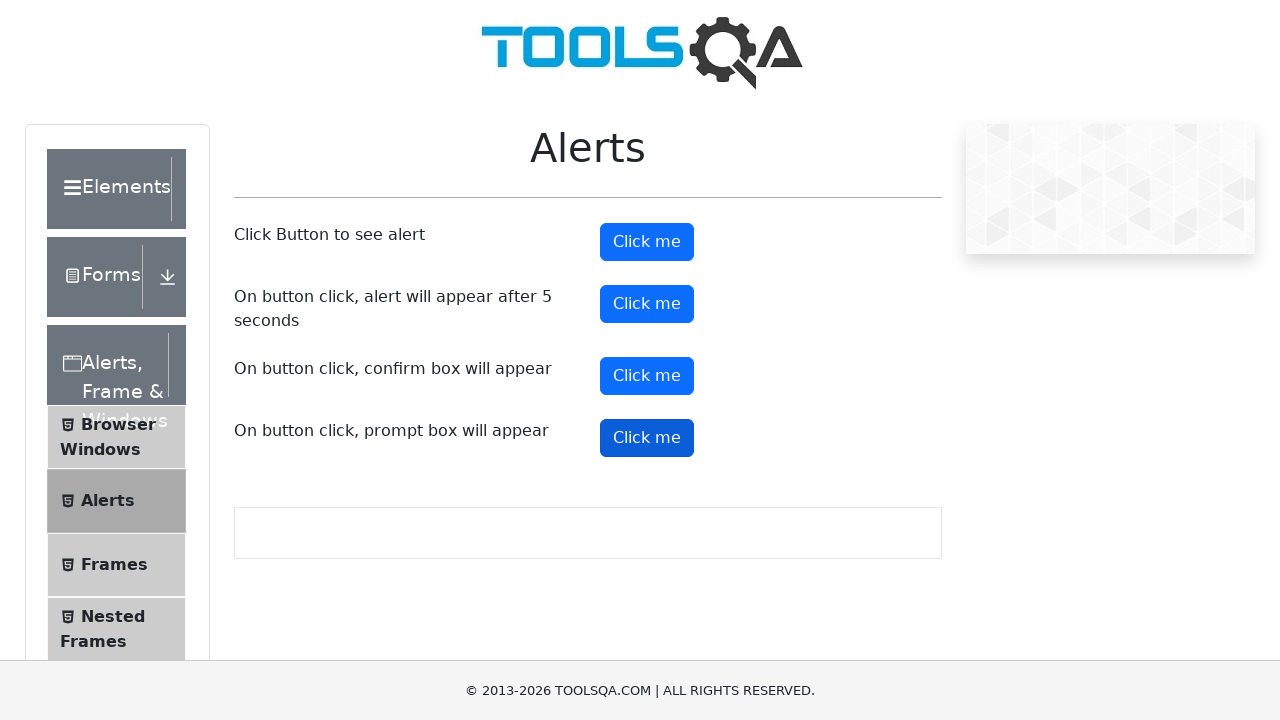

Re-clicked prompt button to trigger dialog with handler active at (647, 438) on #promtButton
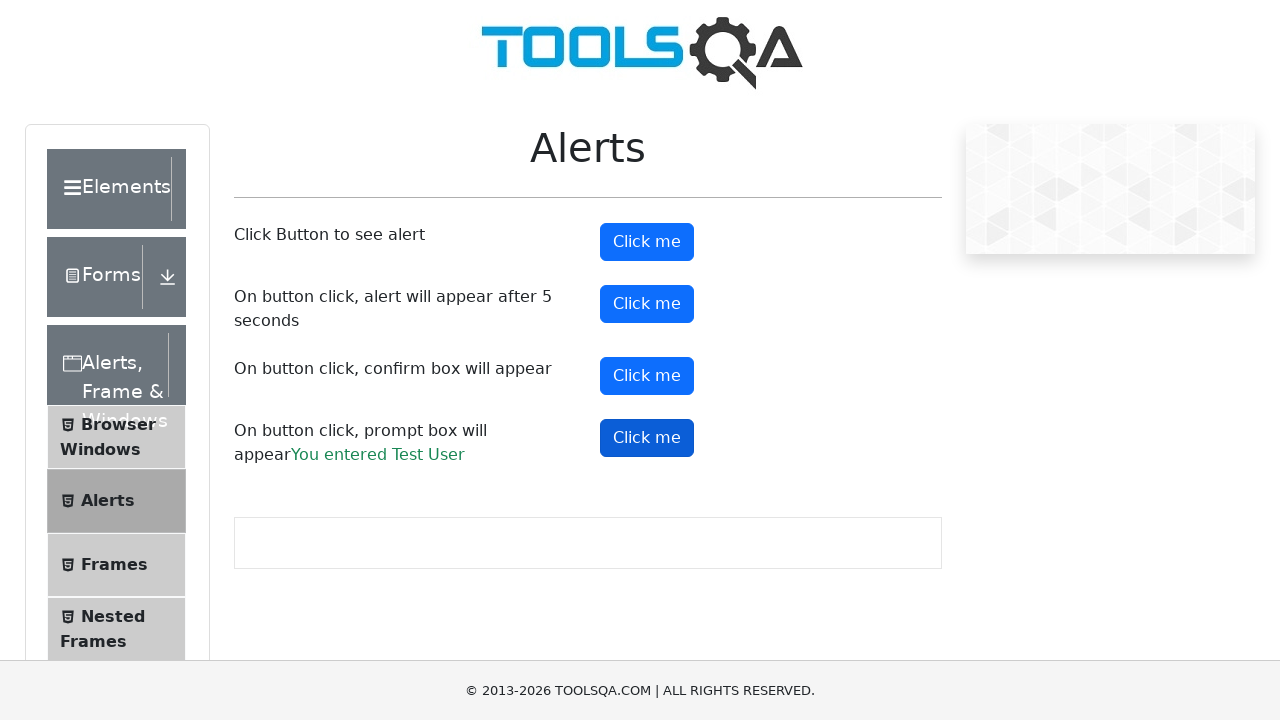

Waited for result message element to appear
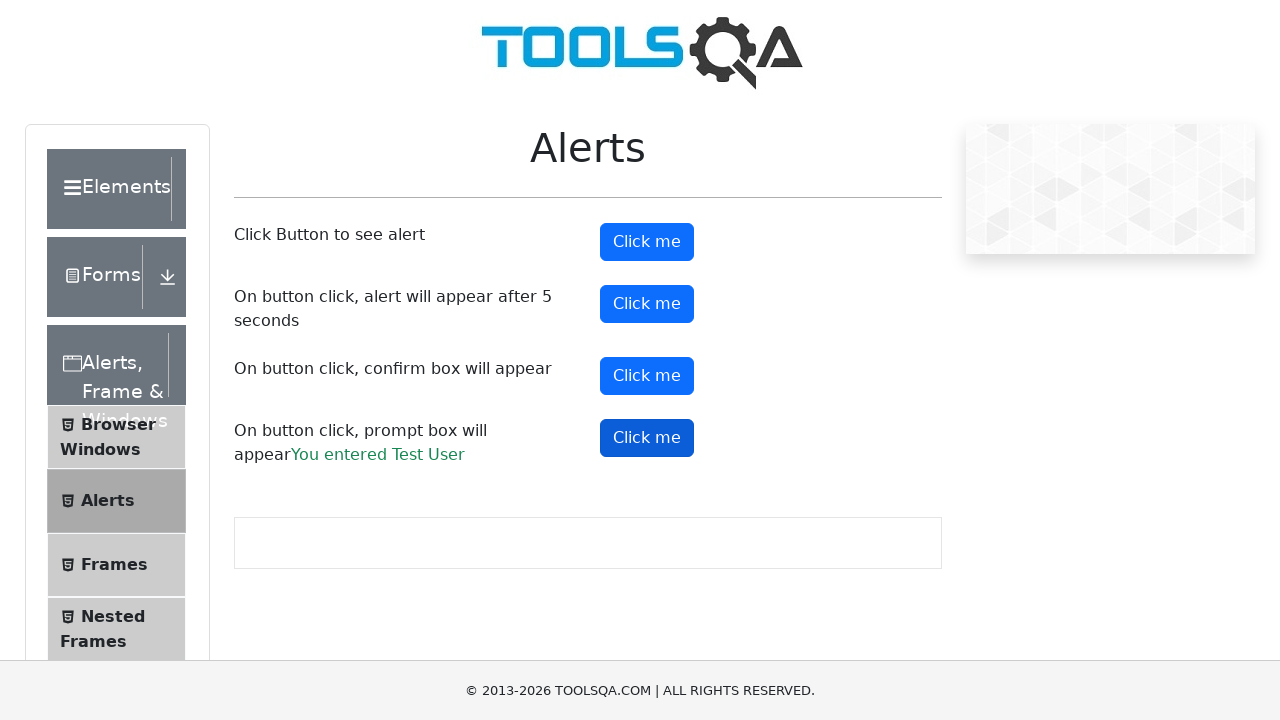

Retrieved result text: 'You entered Test User'
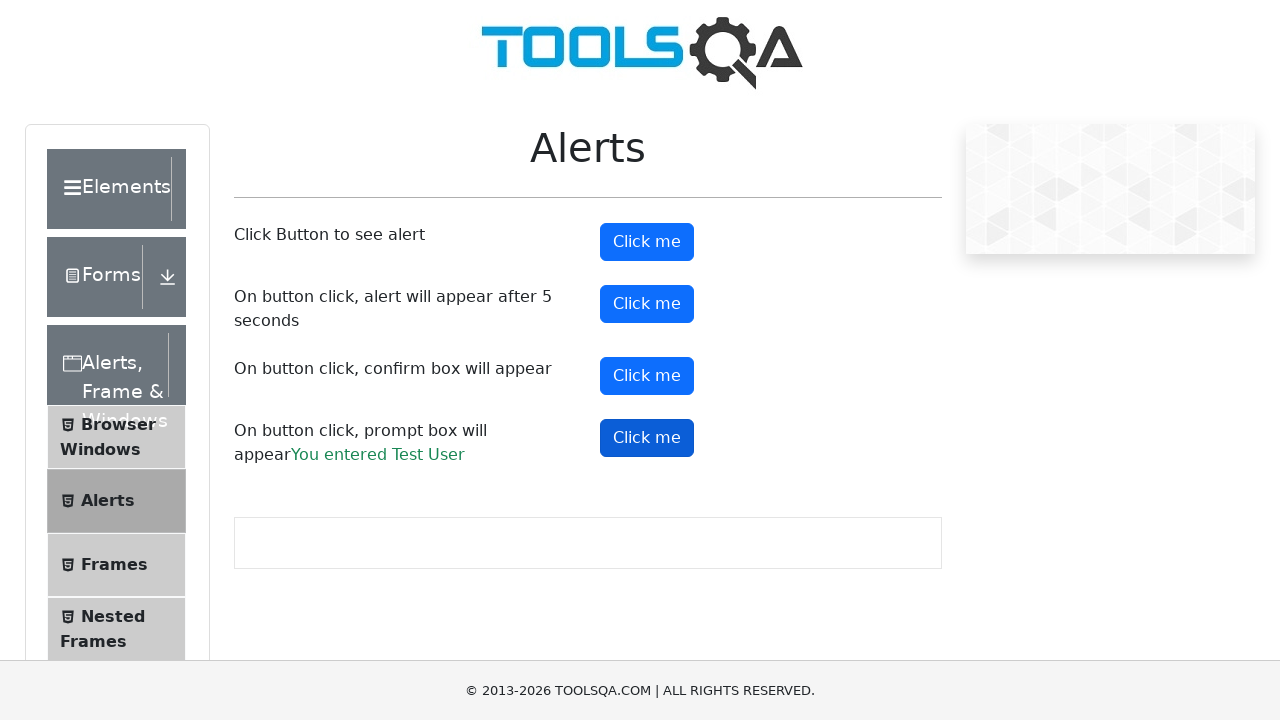

Verified result message displays 'You entered Test User'
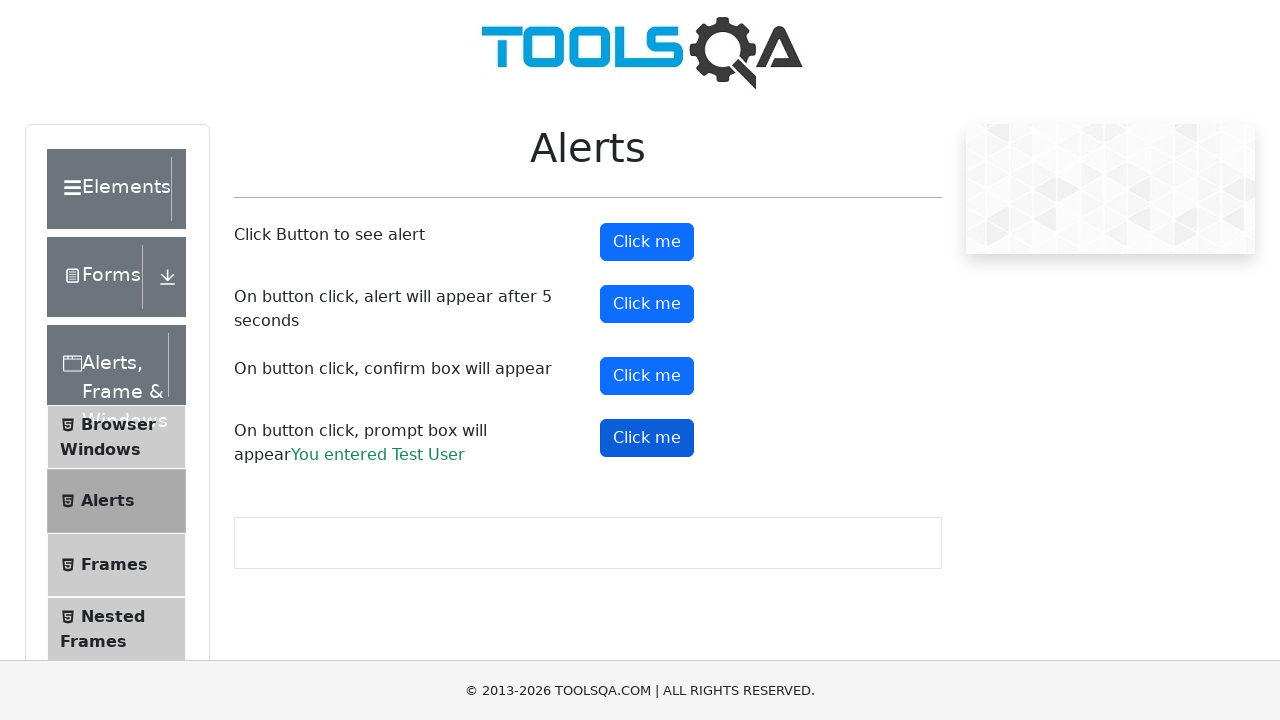

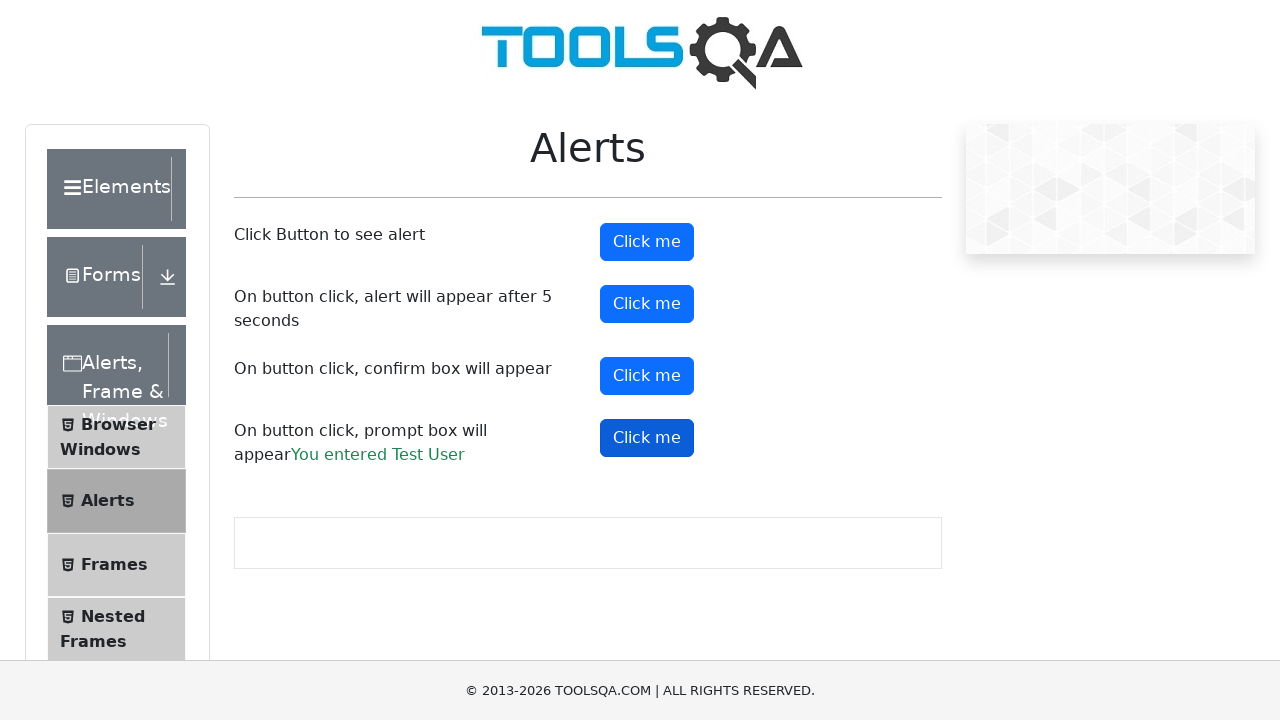